Tests a web form submission by filling a text field and clicking submit, then verifying the success message

Starting URL: https://www.selenium.dev/selenium/web/web-form.html

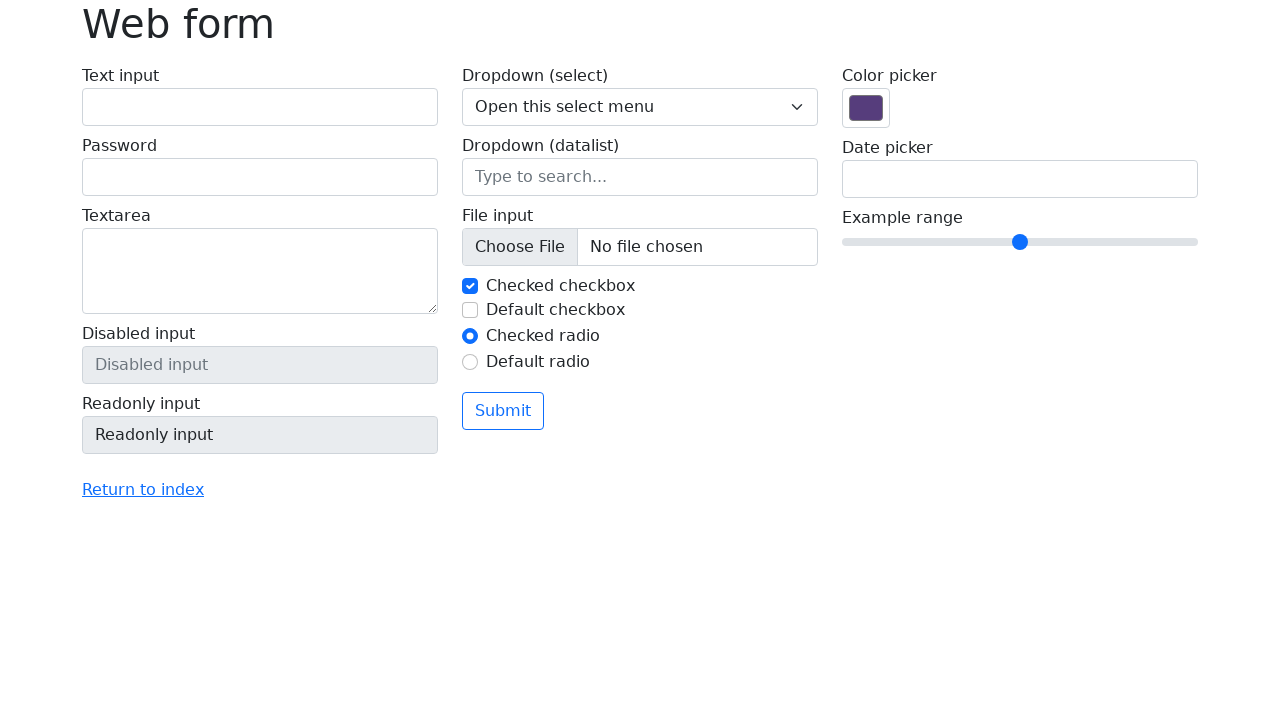

Filled text field with 'Selenium' on input[name='my-text']
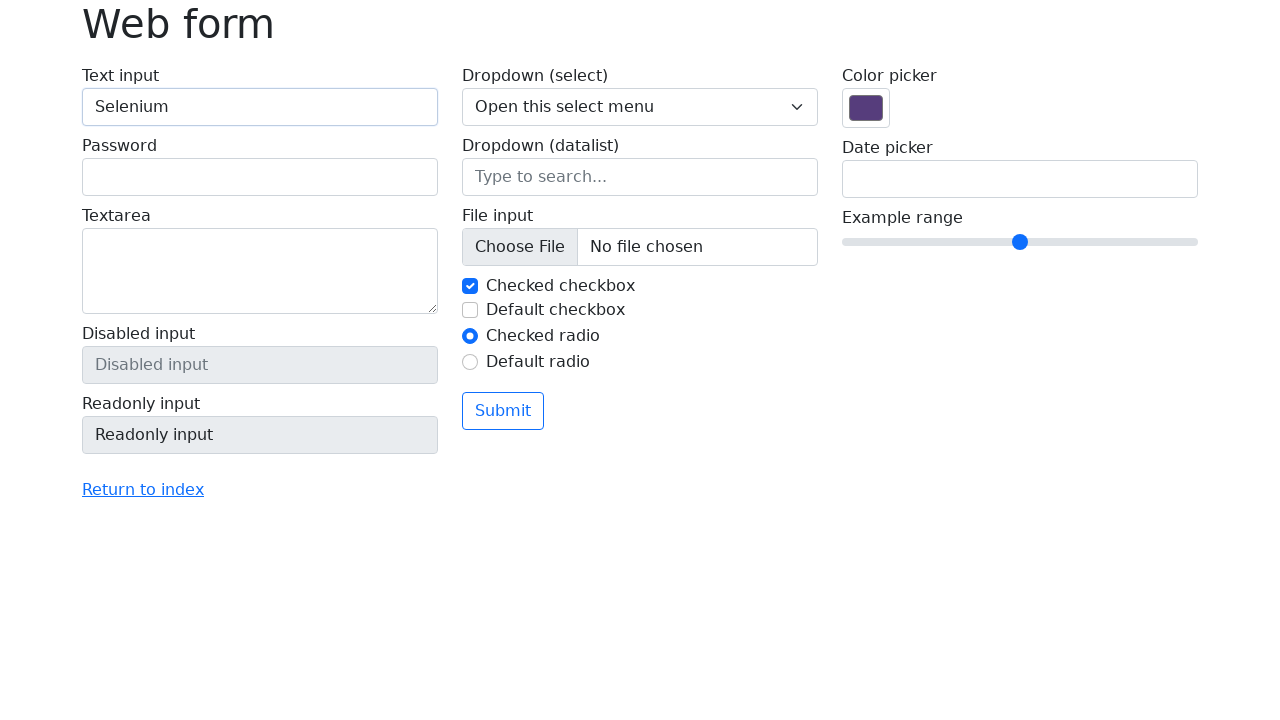

Clicked the submit button at (503, 411) on button
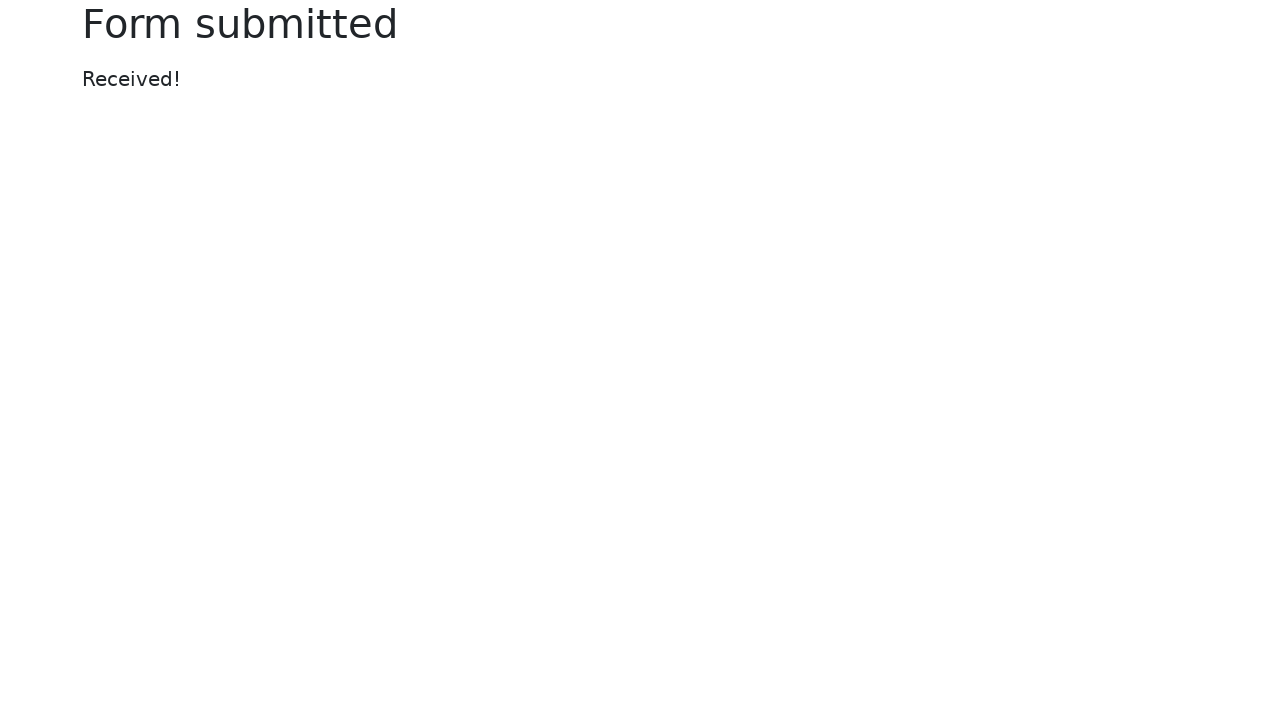

Success message element loaded
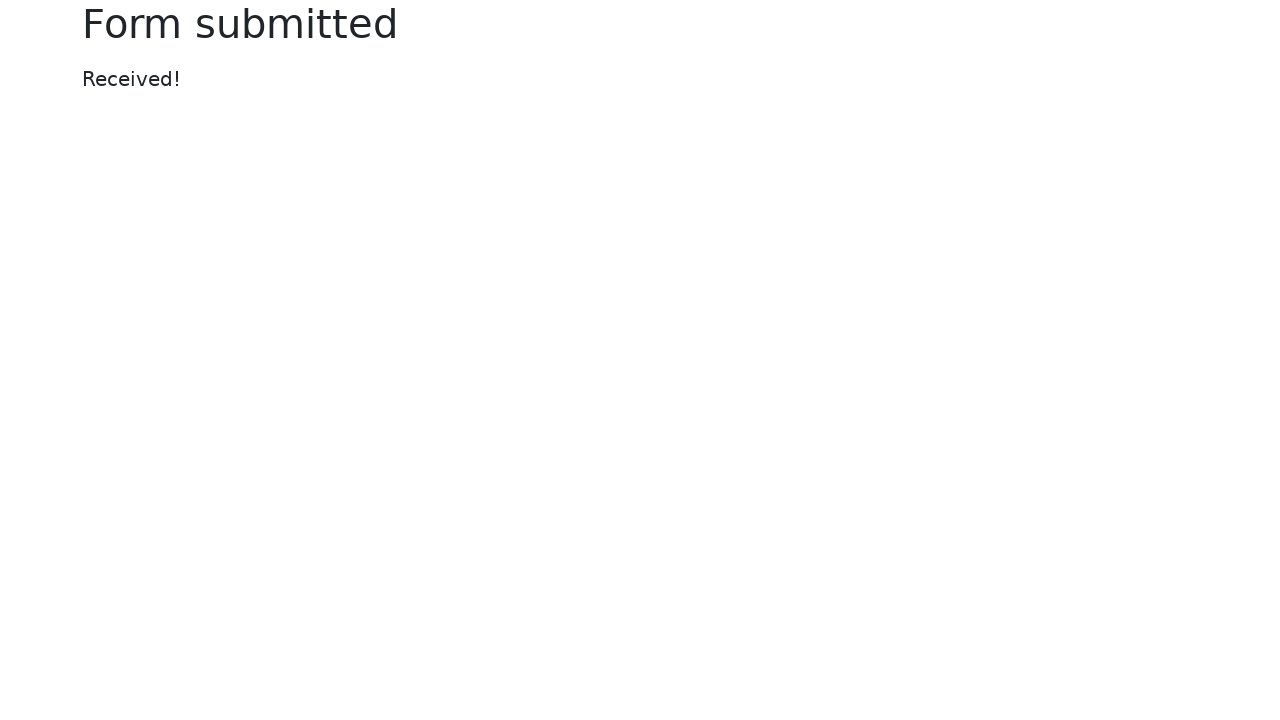

Located success message element
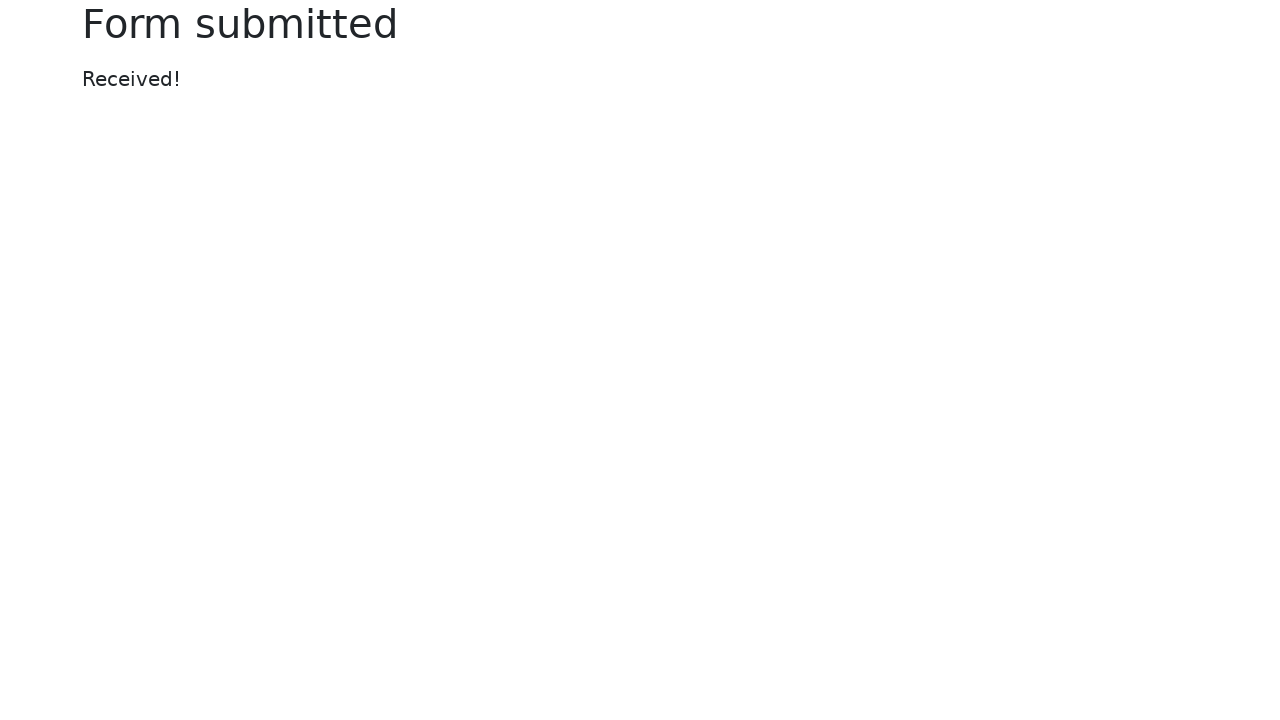

Verified success message text is 'Received!'
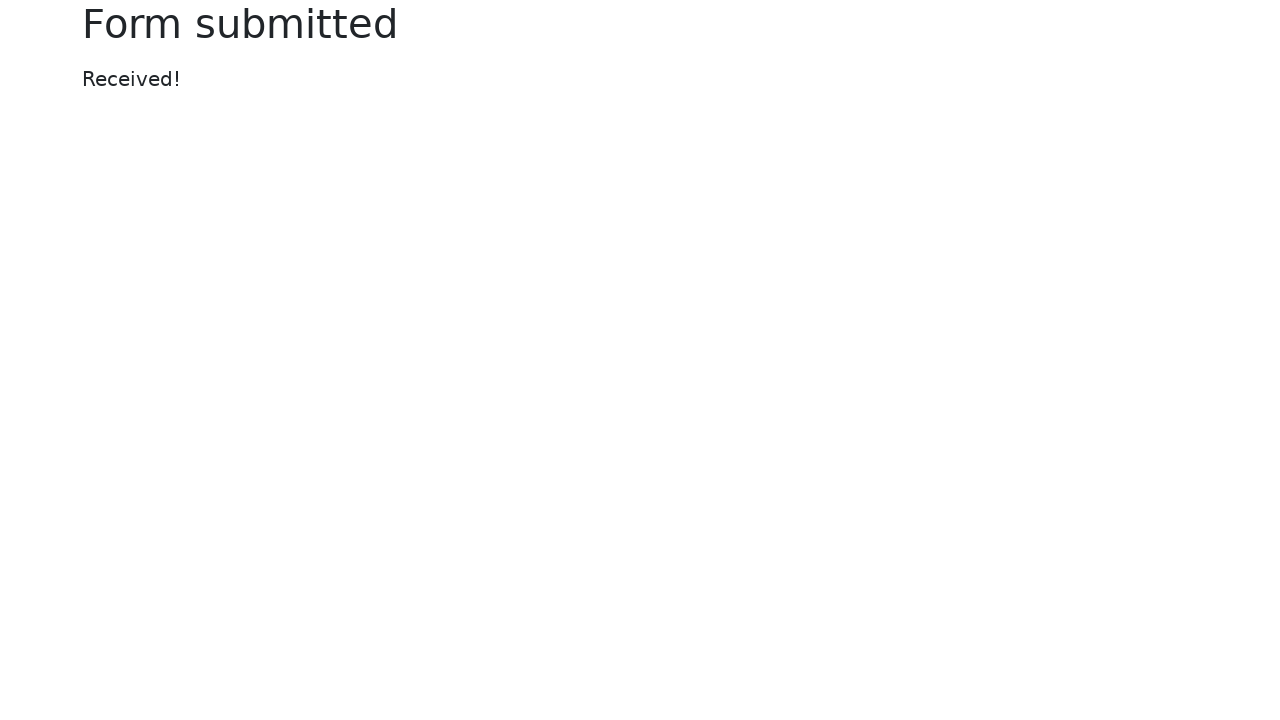

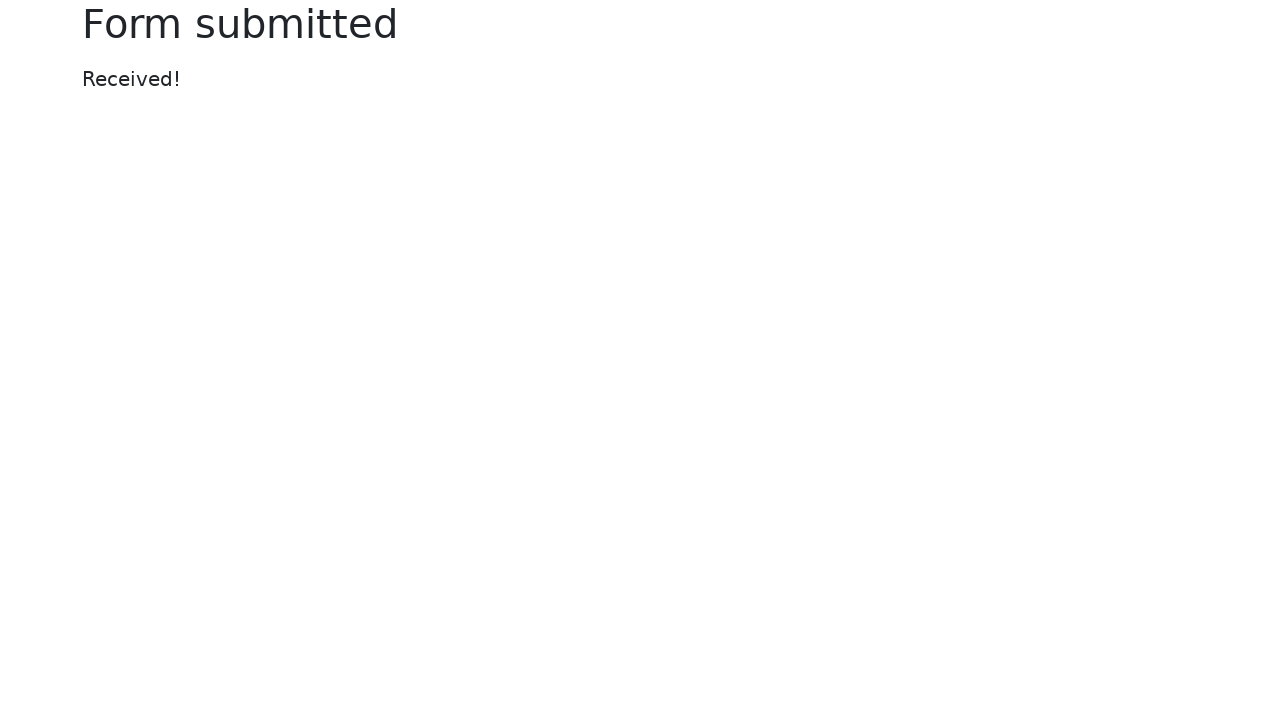